Tests JavaScript confirmation dialog by clicking the confirmation button, accepting the alert, and verifying the result message shows "You pressed OK!"

Starting URL: http://automationbykrishna.com/

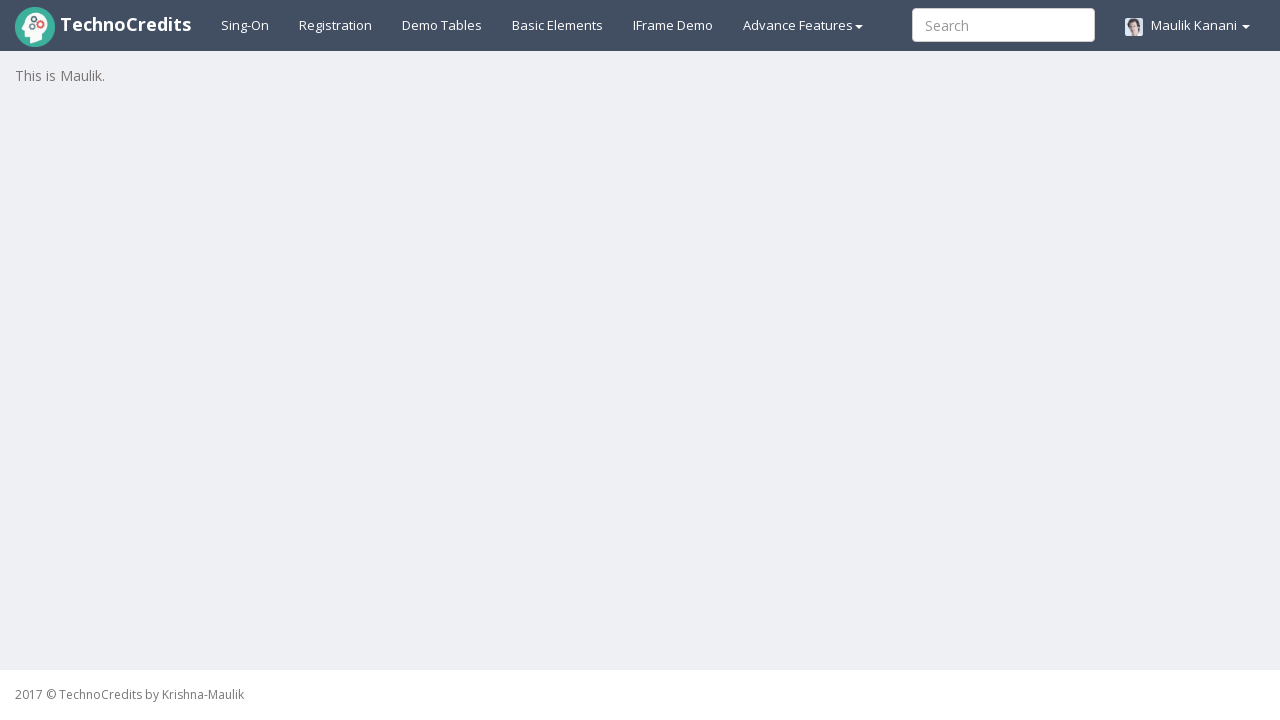

Clicked on Basic Elements tab at (558, 25) on #basicelements
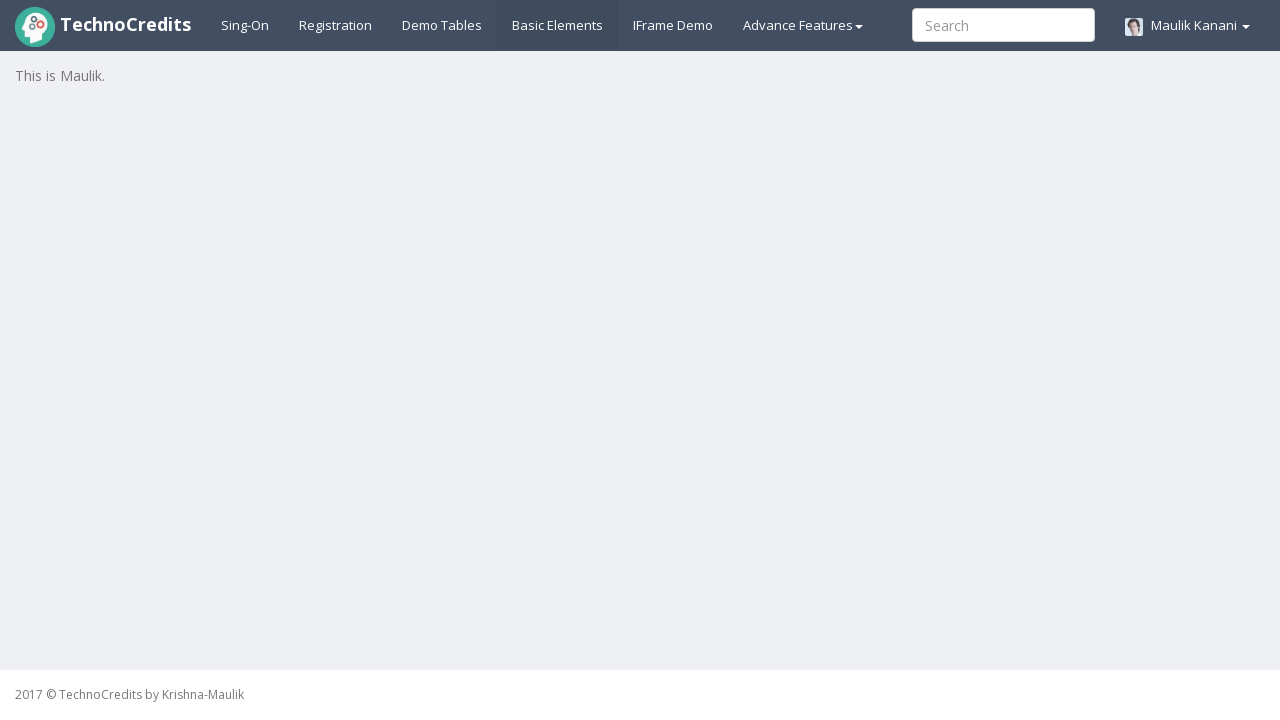

Set up dialog handler to accept confirmation dialog
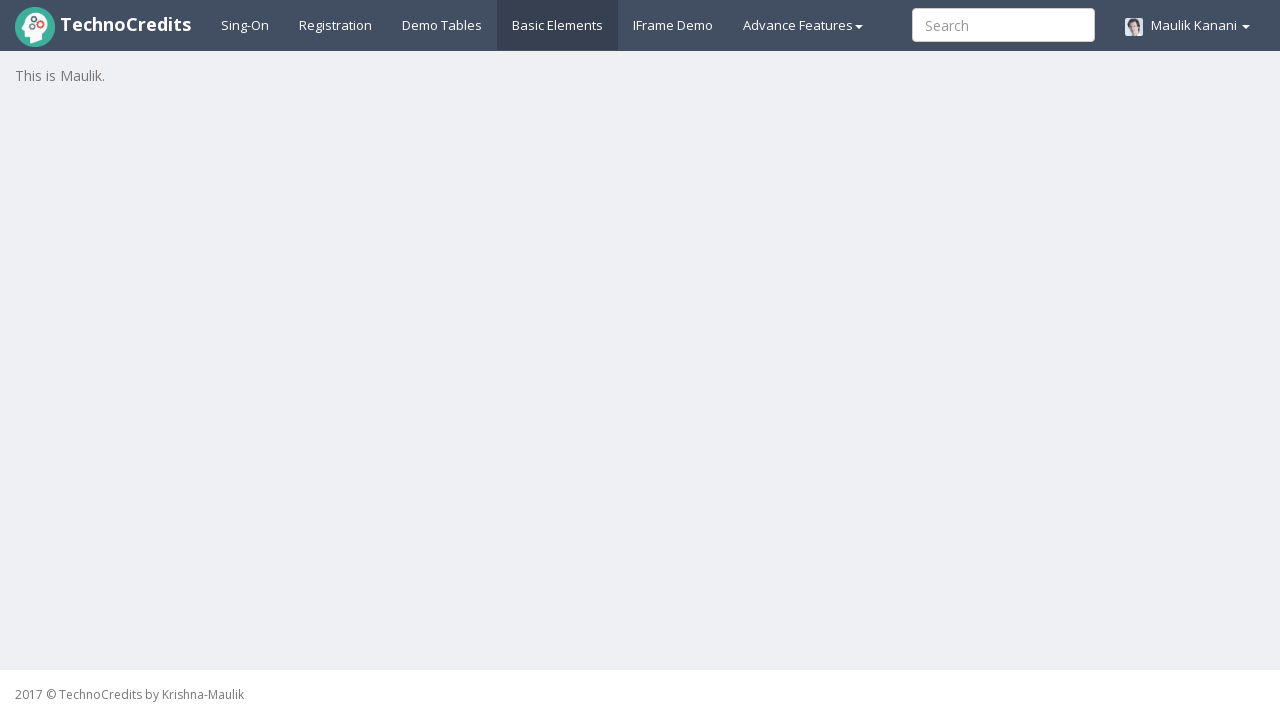

Clicked JavaScript Confirmation button at (194, 578) on #javascriptConfirmBox
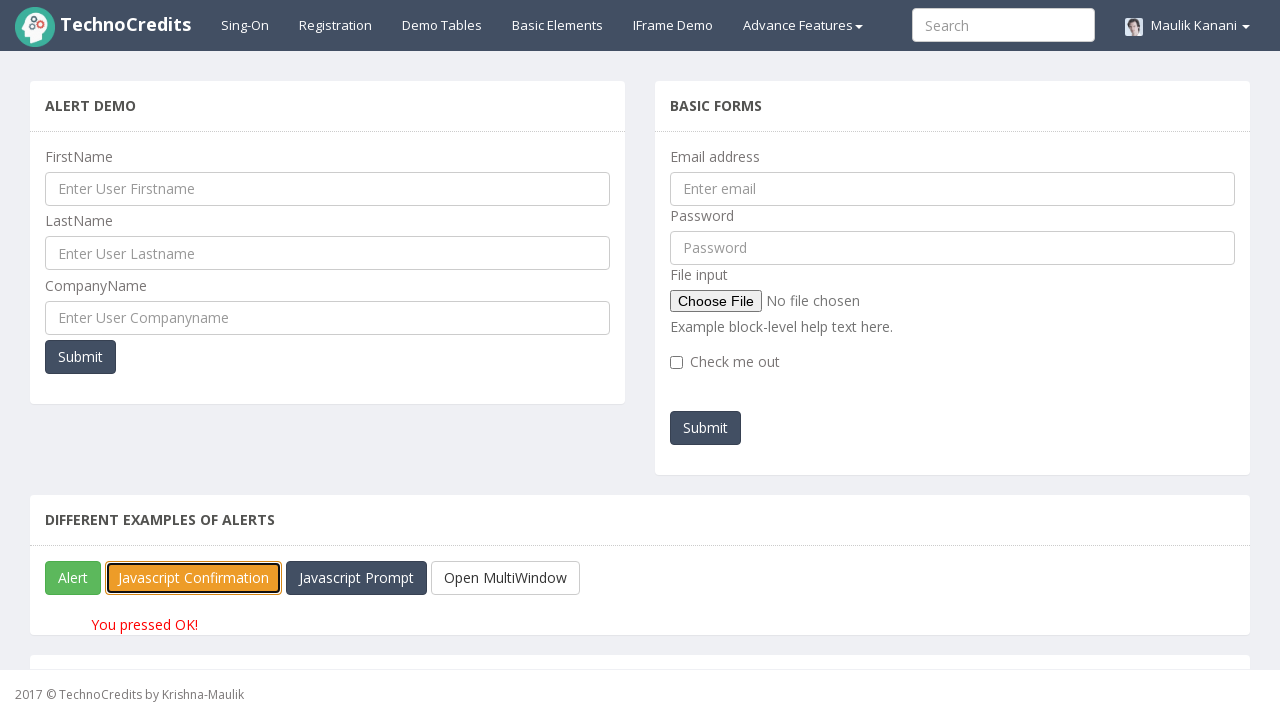

Result message 'You pressed OK!' displayed after accepting confirmation dialog
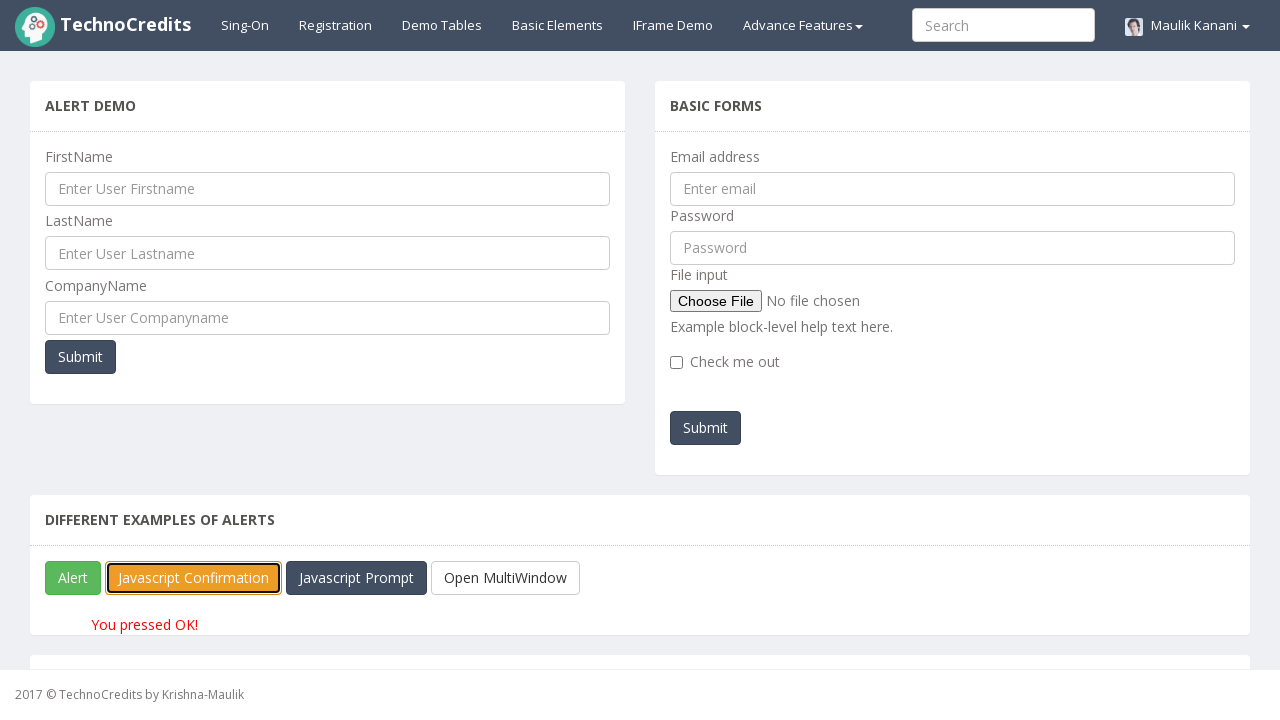

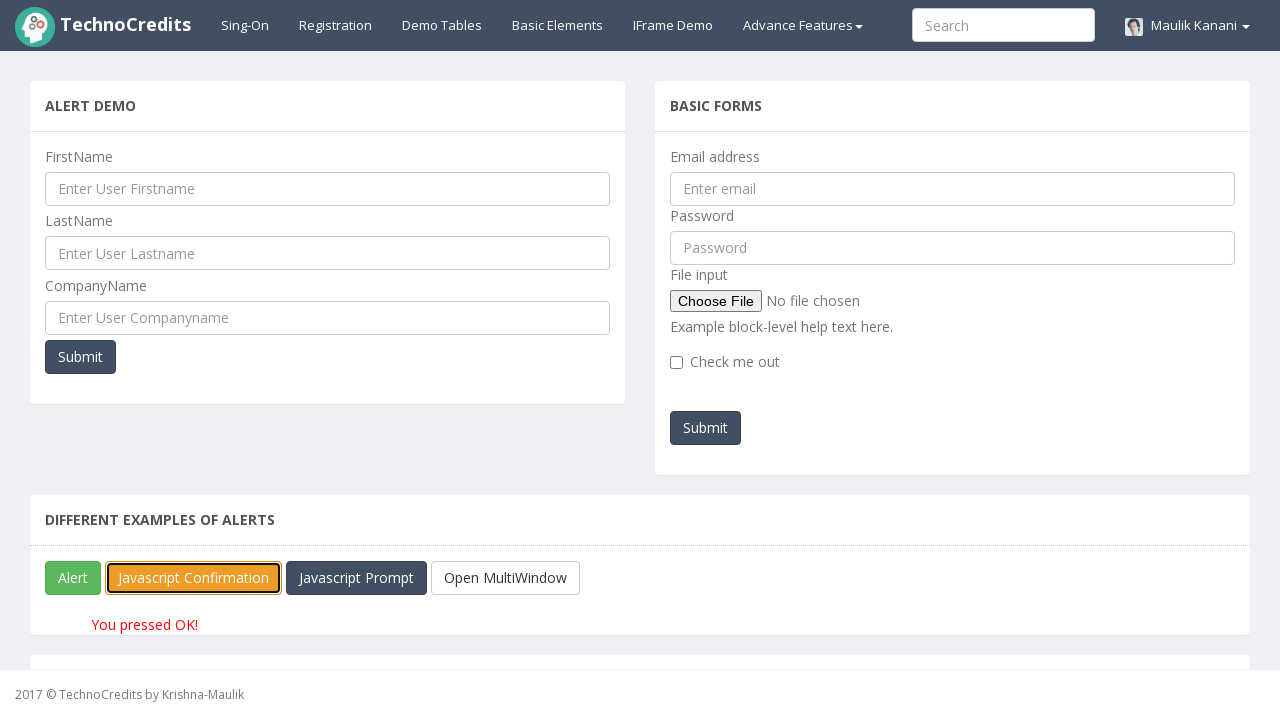